Demonstrates basic browser automation by navigating to a test automation practice site and filling a text field with a test value

Starting URL: https://testautomationpractice.blogspot.com/

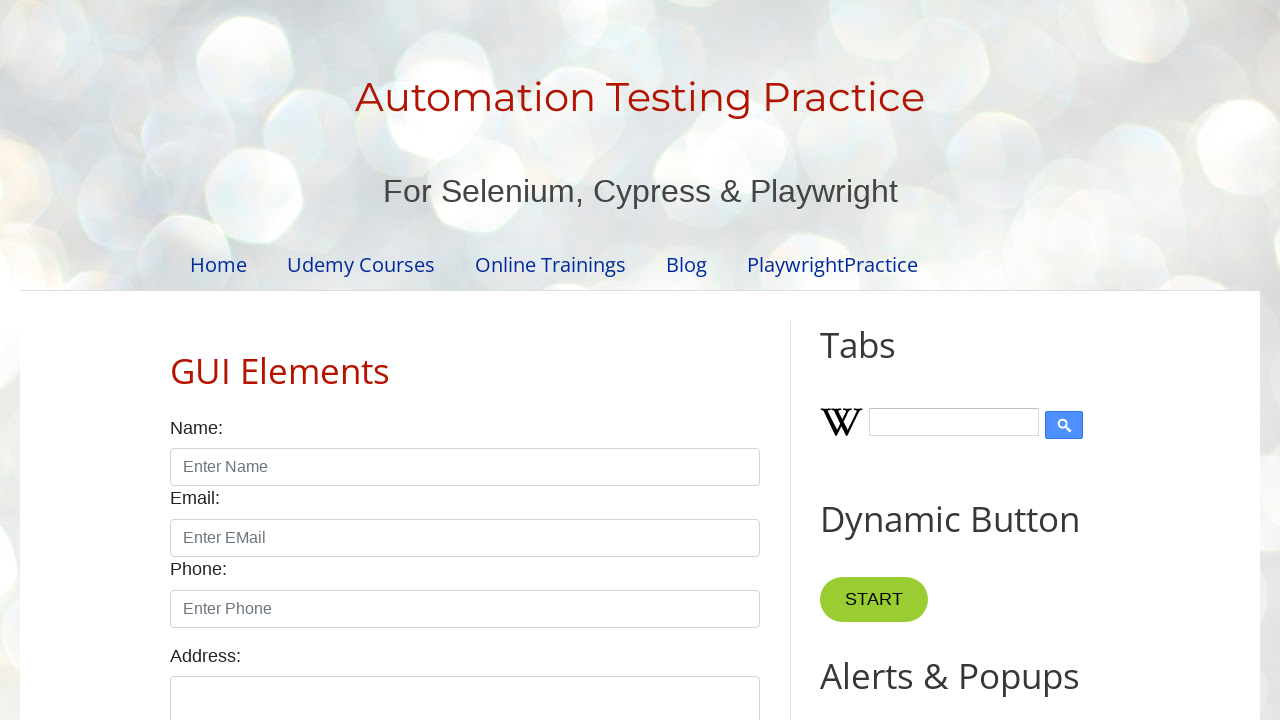

Navigated to test automation practice site
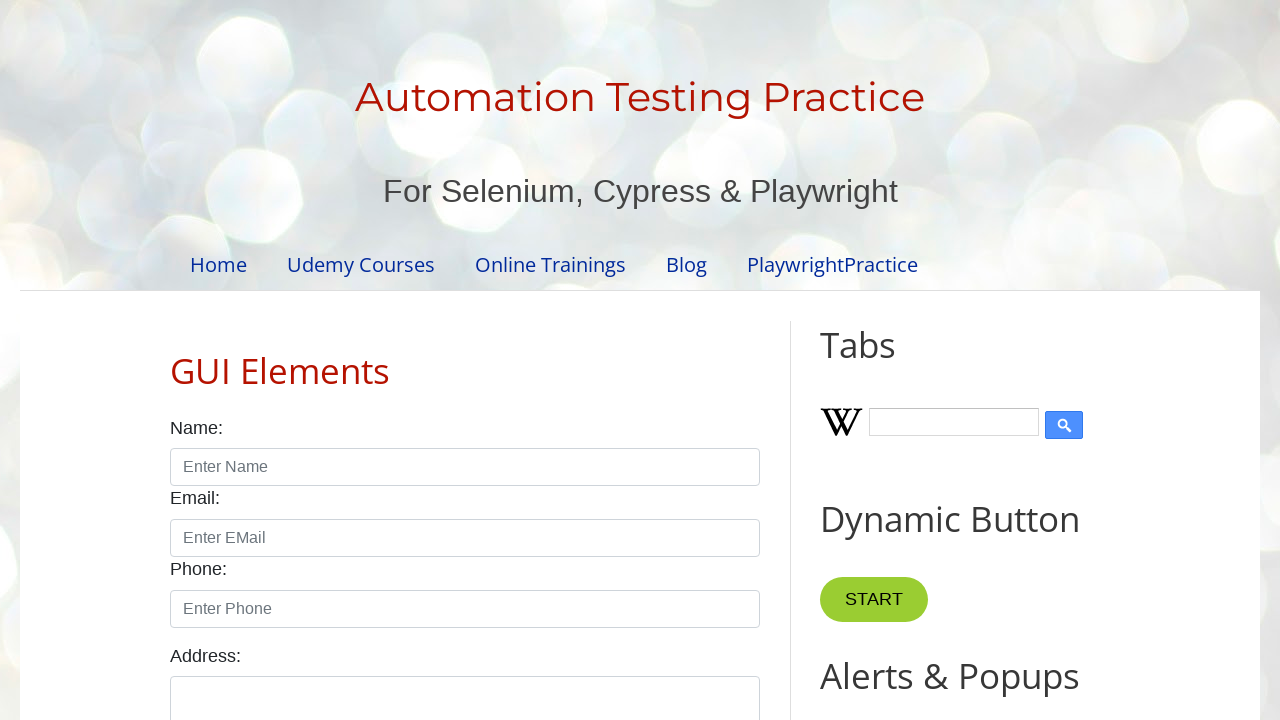

Filled text field with 'test' value on #field2
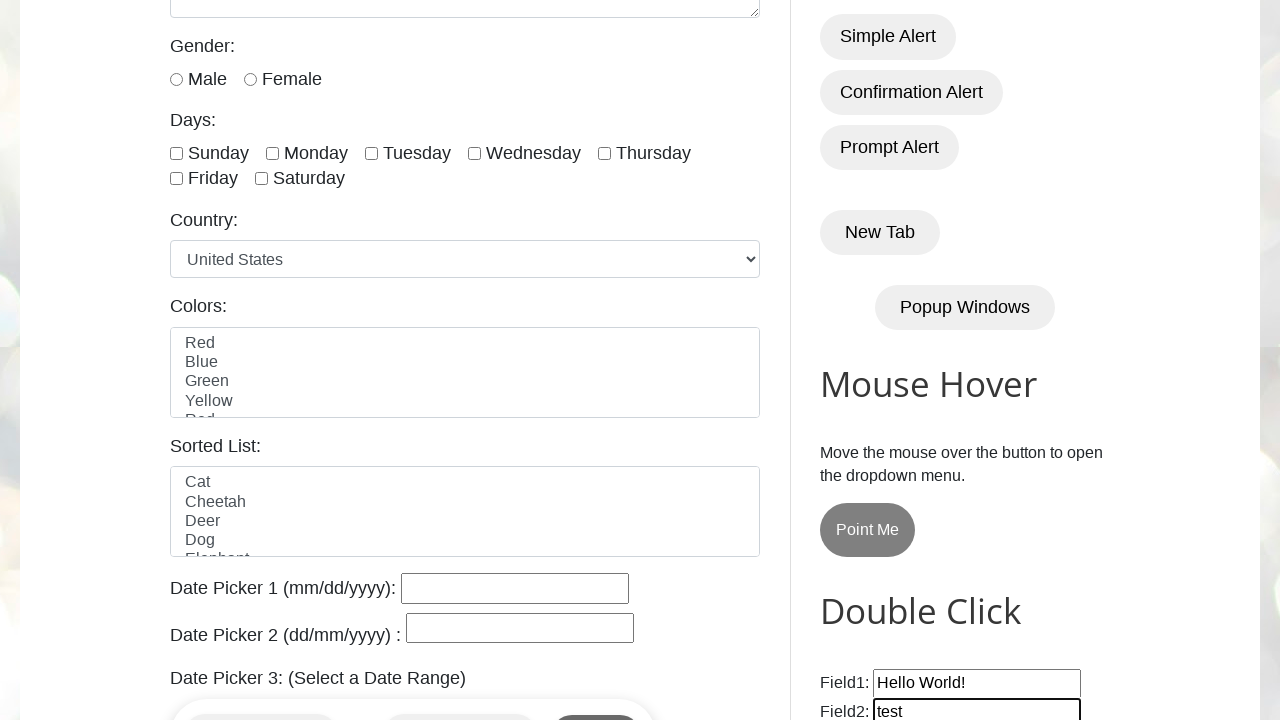

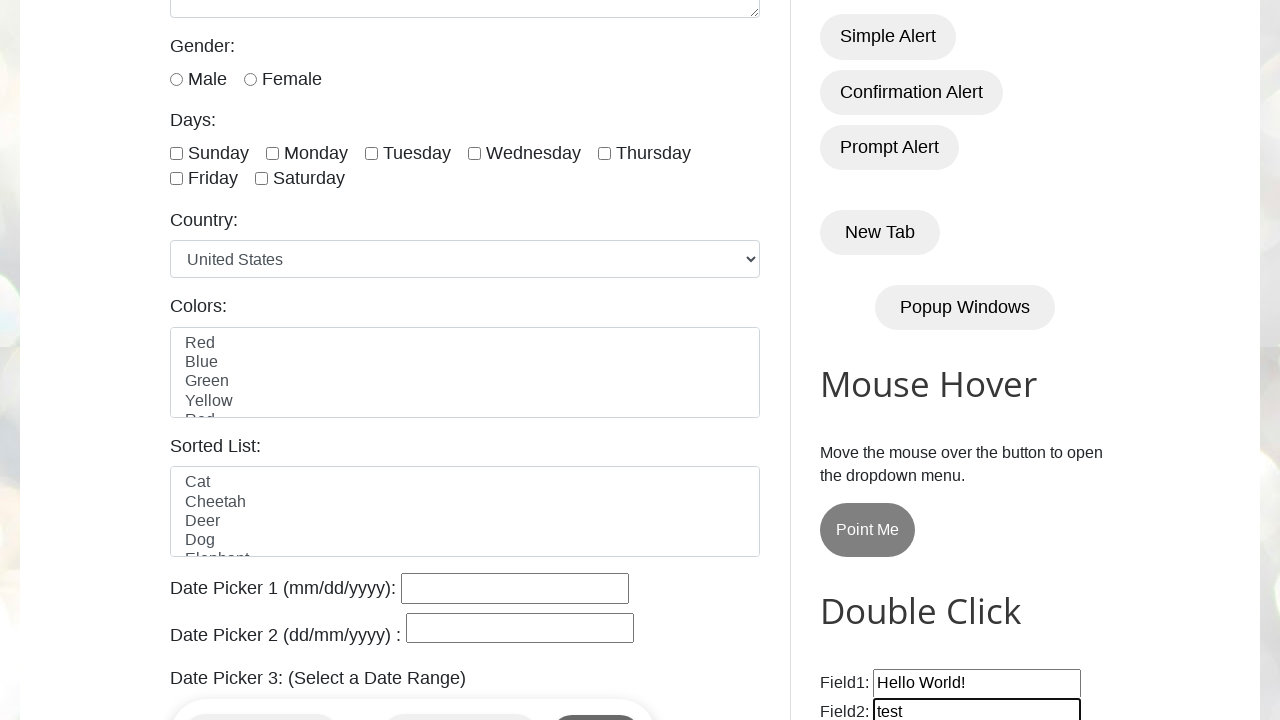